Tests the text input functionality by filling an input box with text, clicking a button that updates based on the input, and verifying the button text changes accordingly

Starting URL: http://www.uitestingplayground.com/textinput

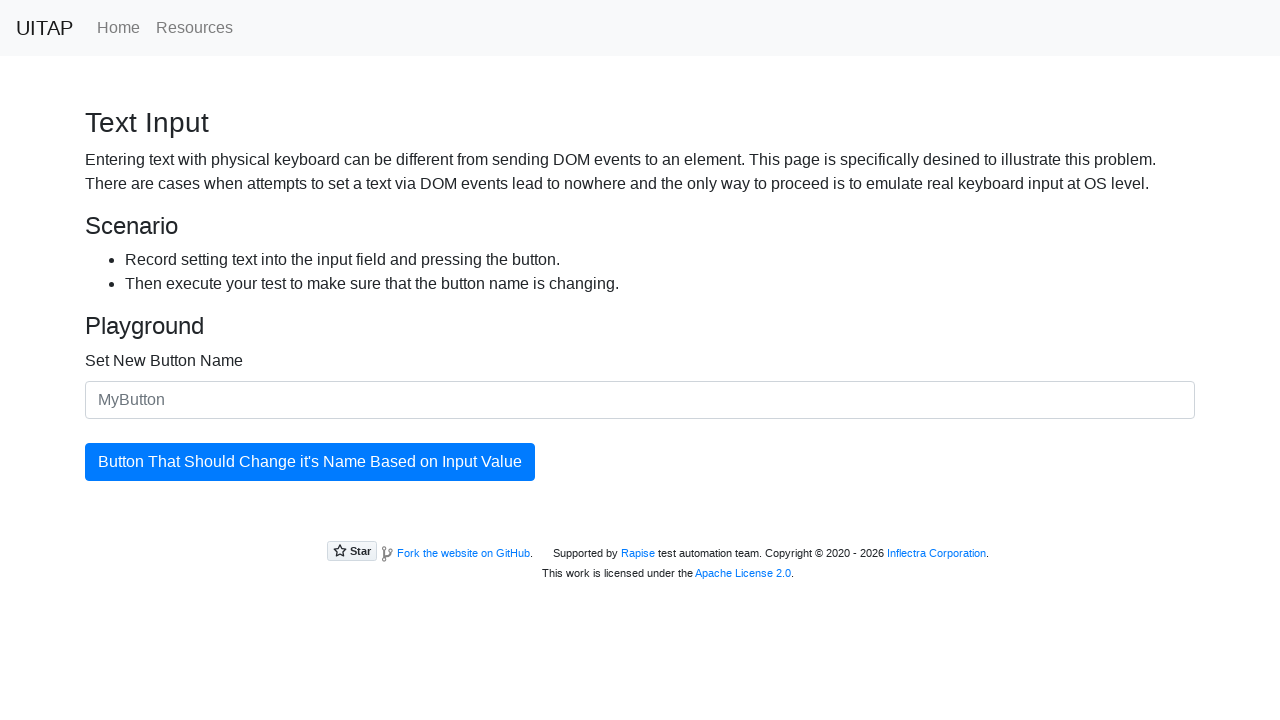

Filled input box with button text 'The Best Button' on #newButtonName
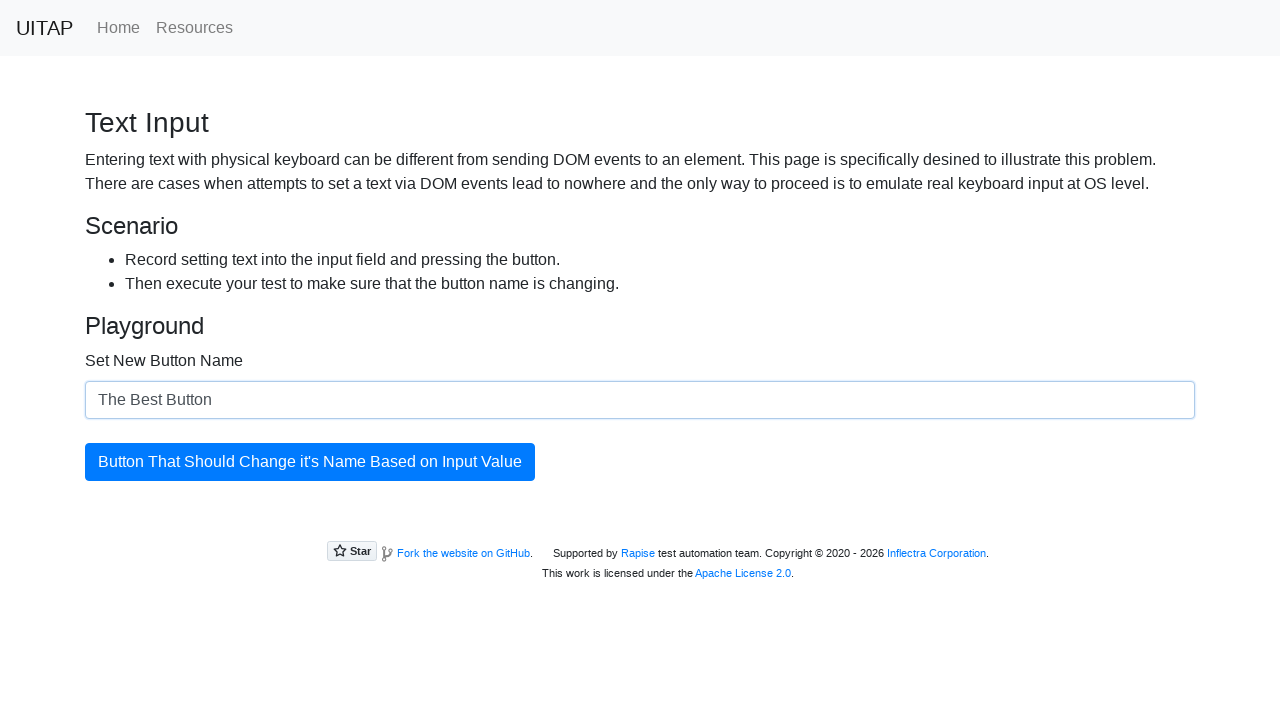

Clicked the updating button at (310, 462) on #updatingButton
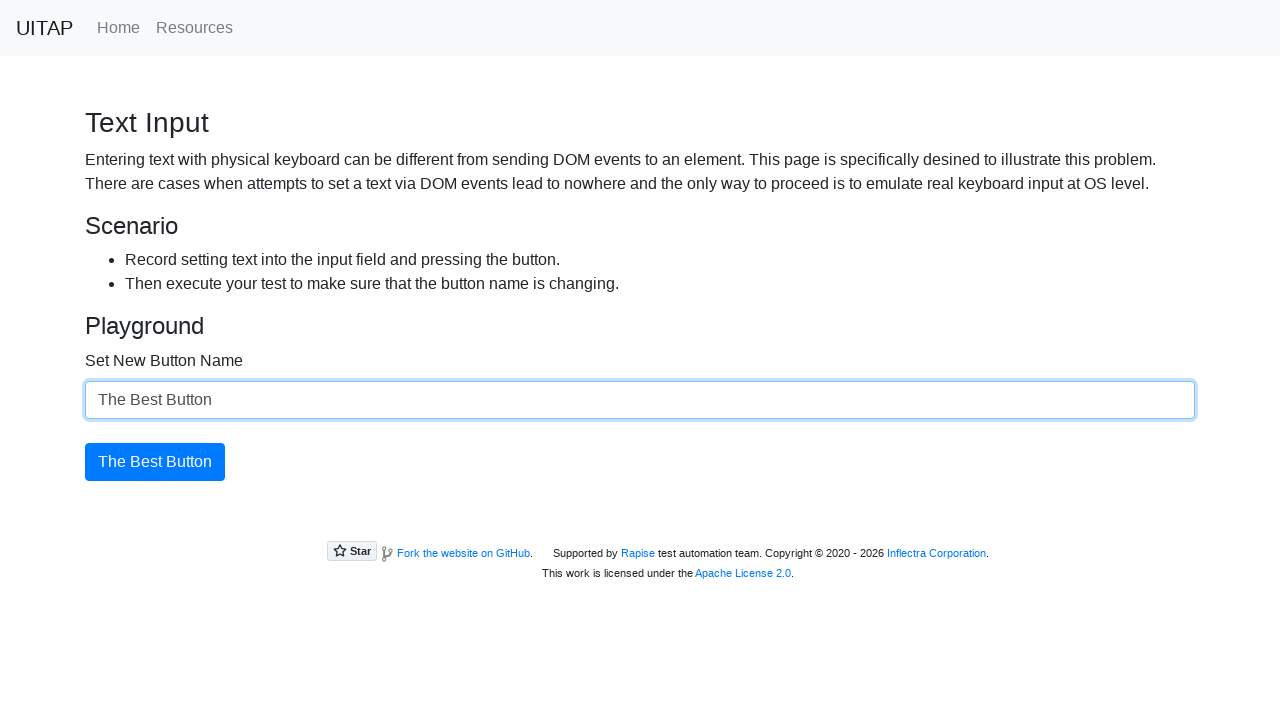

Verified button text changed to 'The Best Button'
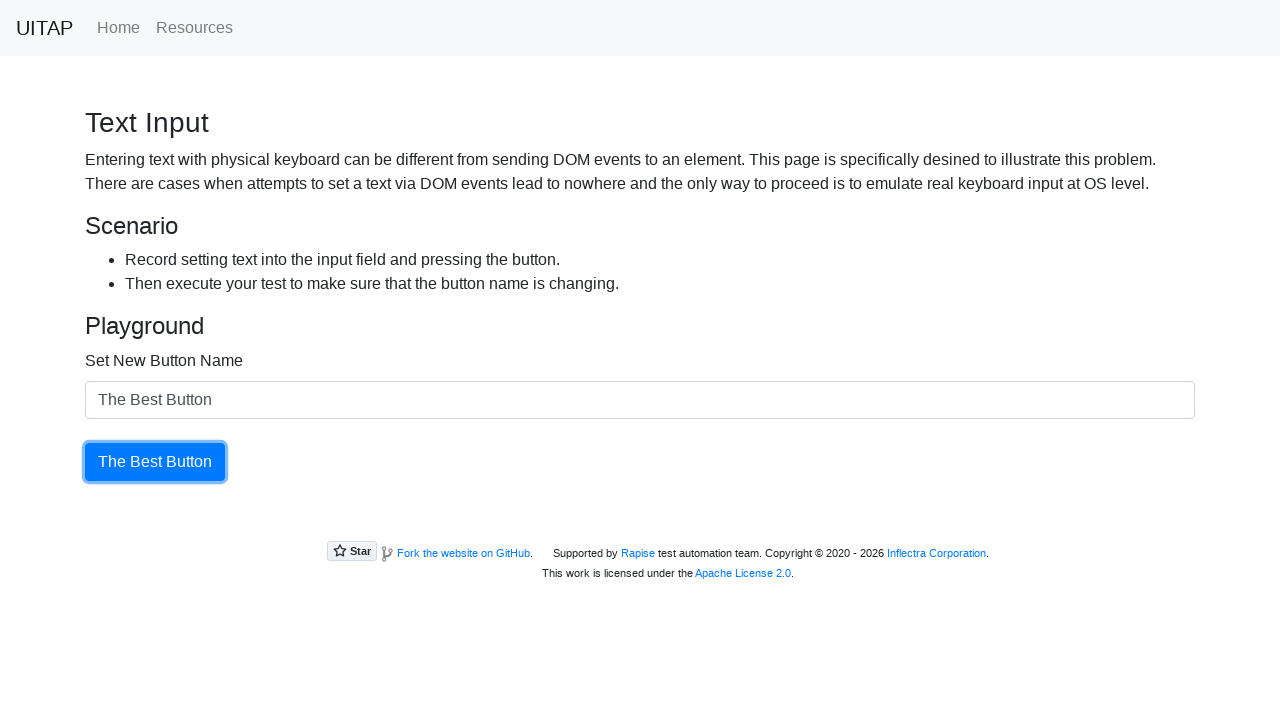

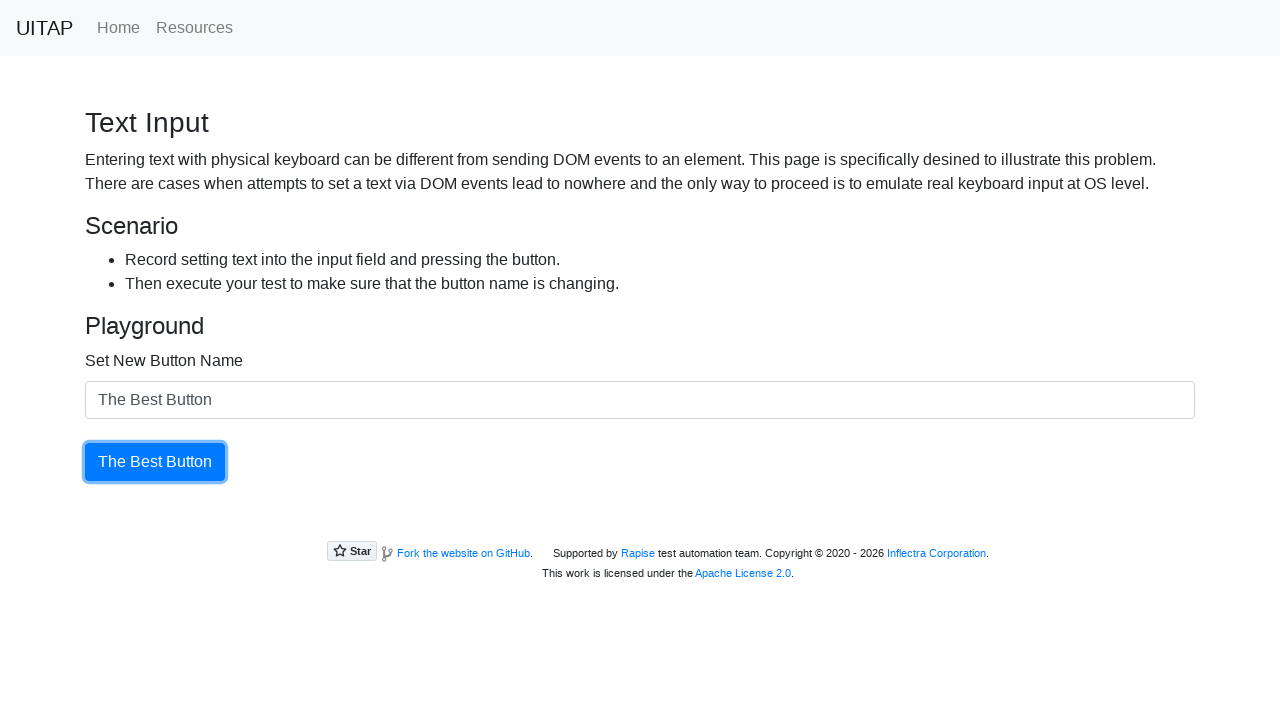